Tests filling out a practice form by entering first name, last name, email, and phone number fields

Starting URL: https://demoqa.com/automation-practice-form

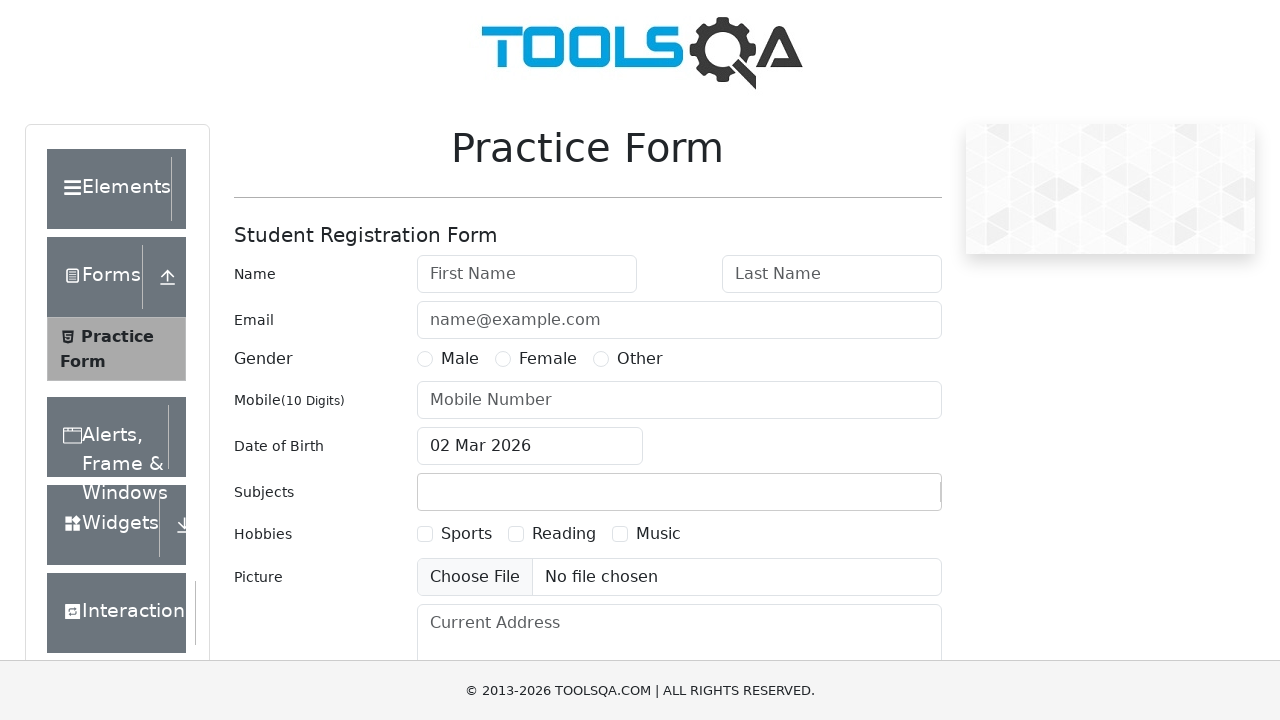

Filled first name field with 'Andres' on #firstName
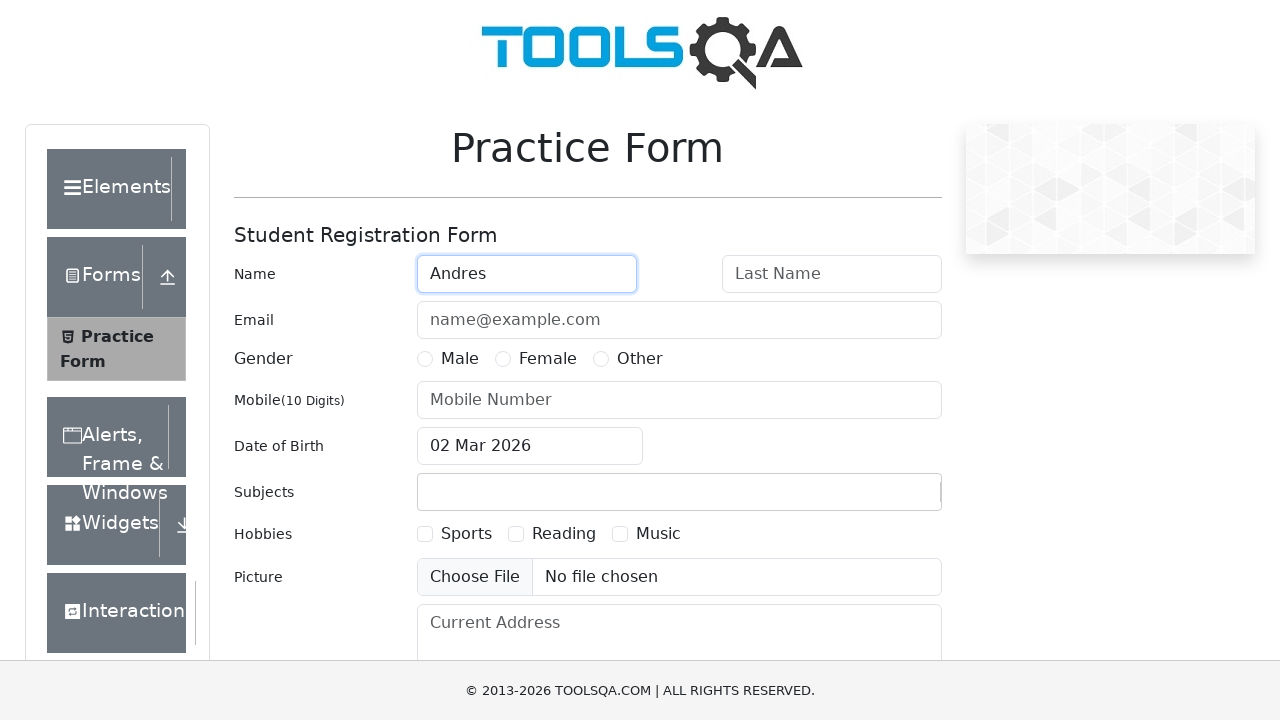

Filled last name field with 'Quintero' on #lastName
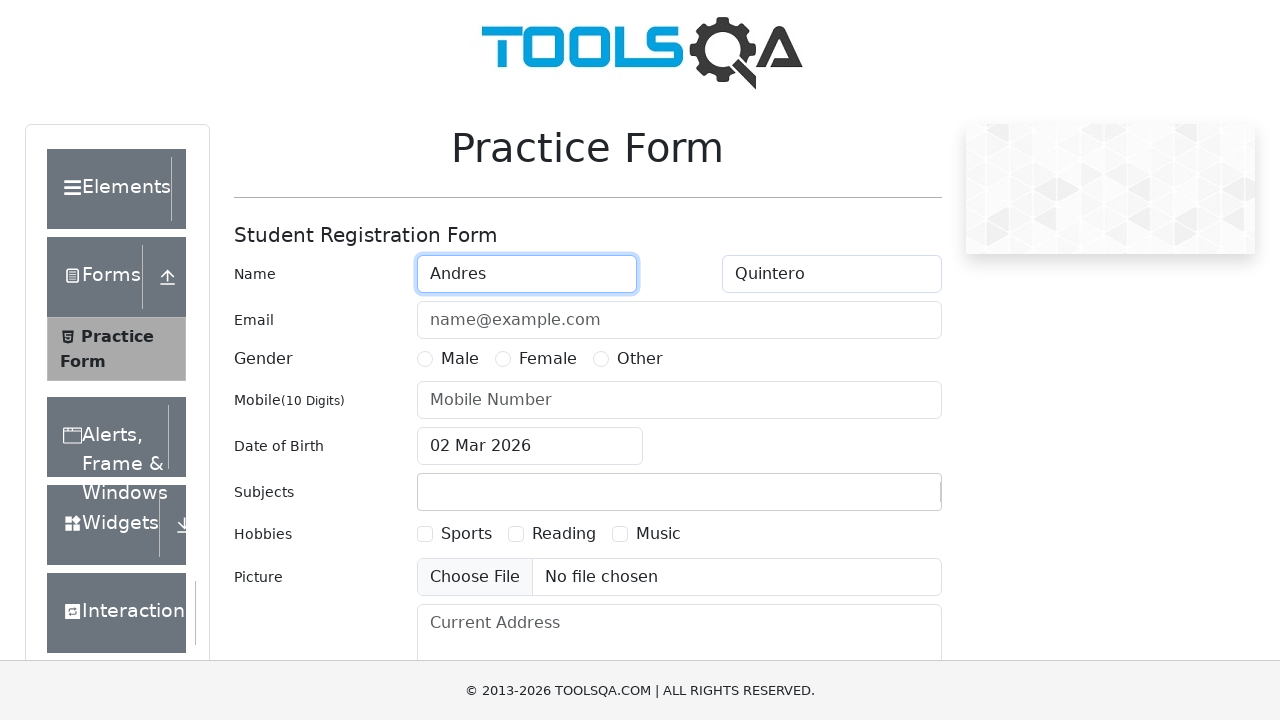

Filled email field with 'andresquintero1@gmail.com' on #userEmail
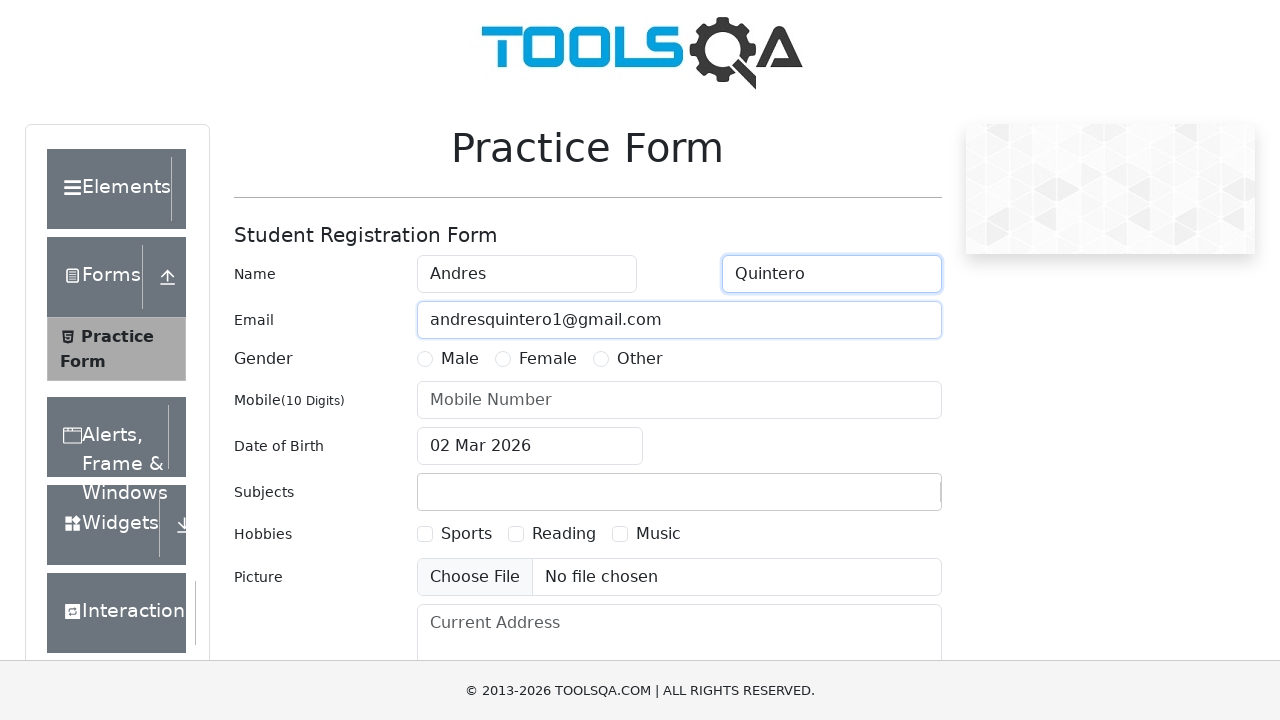

Filled phone number field with '1234567890' on #userNumber
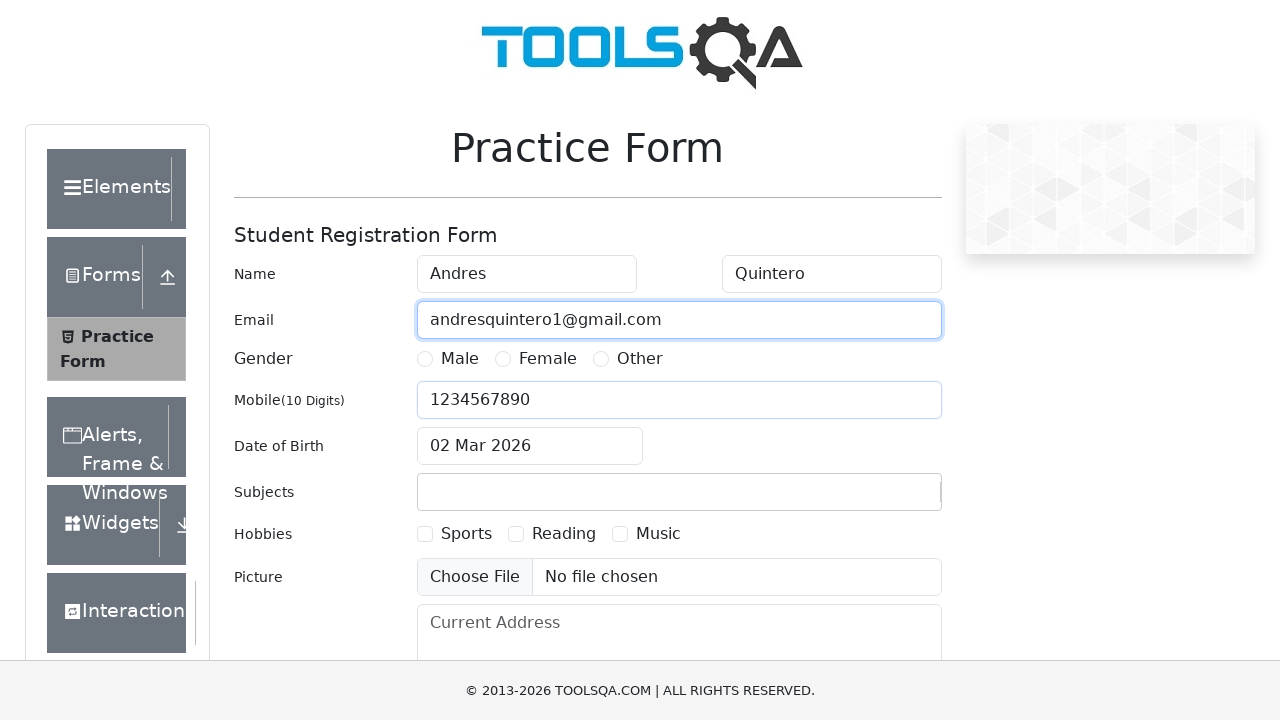

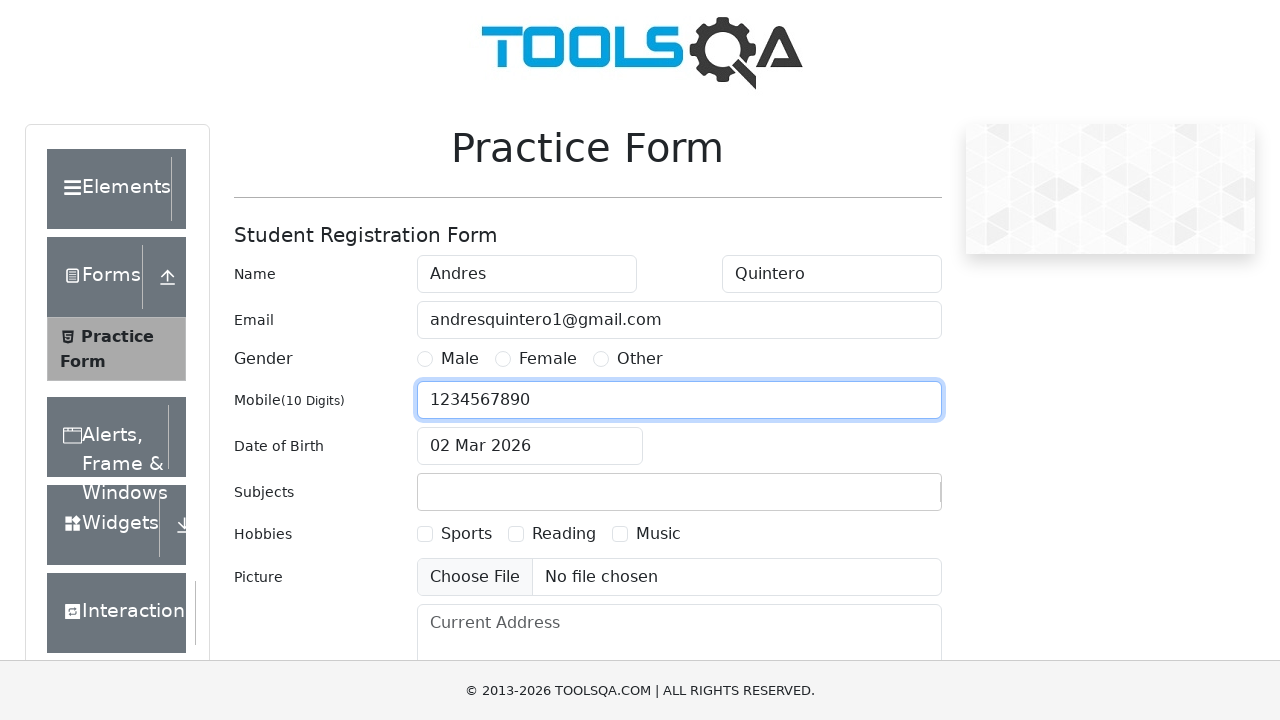